Tests opening multiple download links in new tabs on the Selenium downloads page by right-clicking and navigating through context menu, then closes all opened tabs

Starting URL: https://www.selenium.dev/downloads/

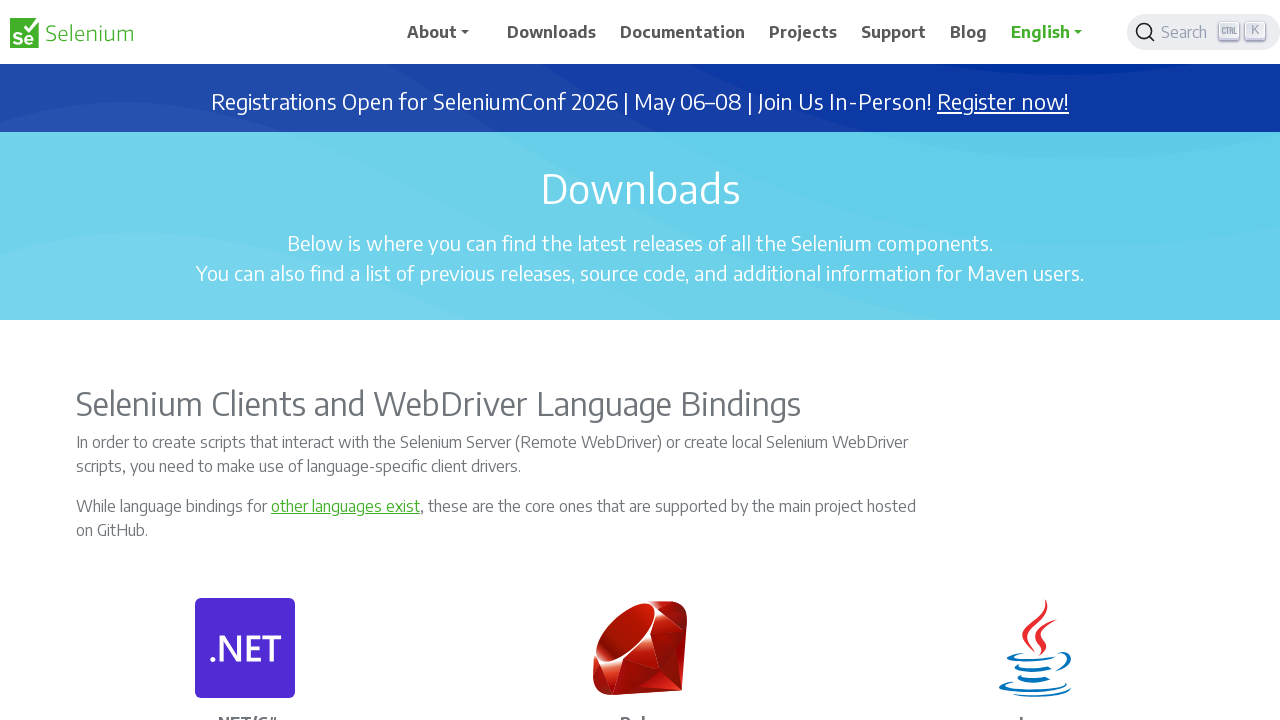

Located .NET download link
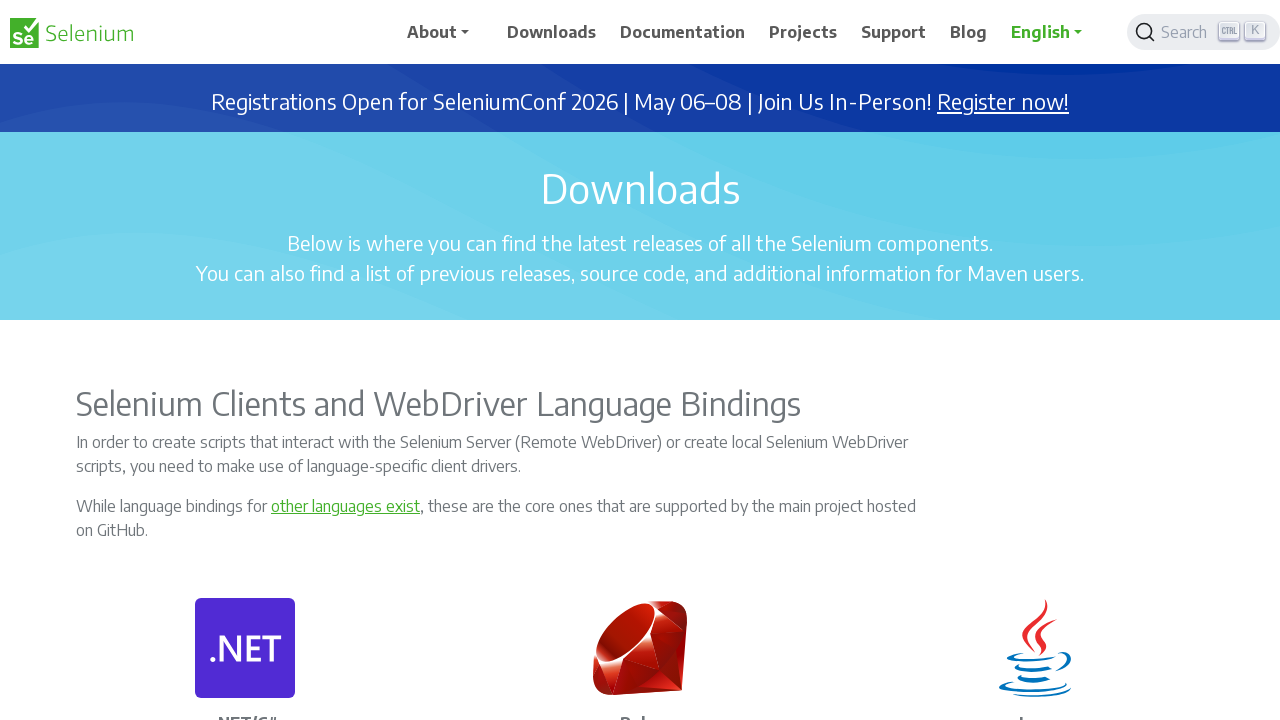

Located Ruby download link
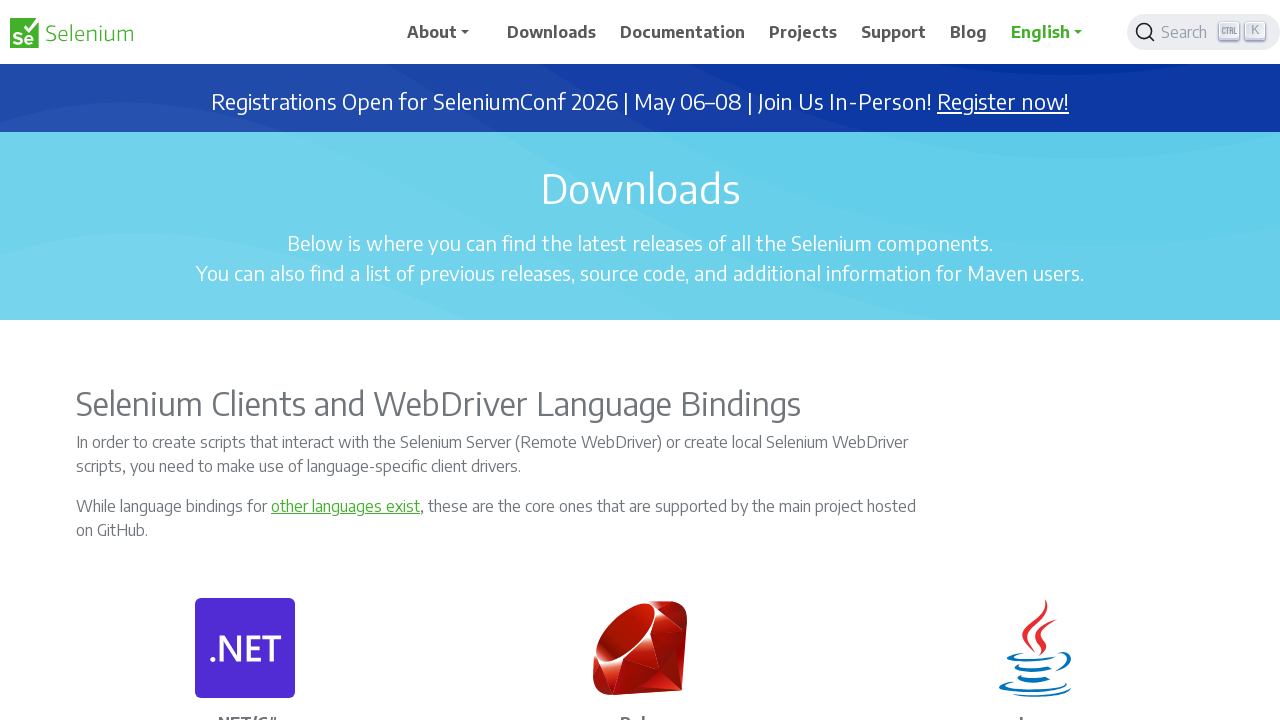

Located Python download link
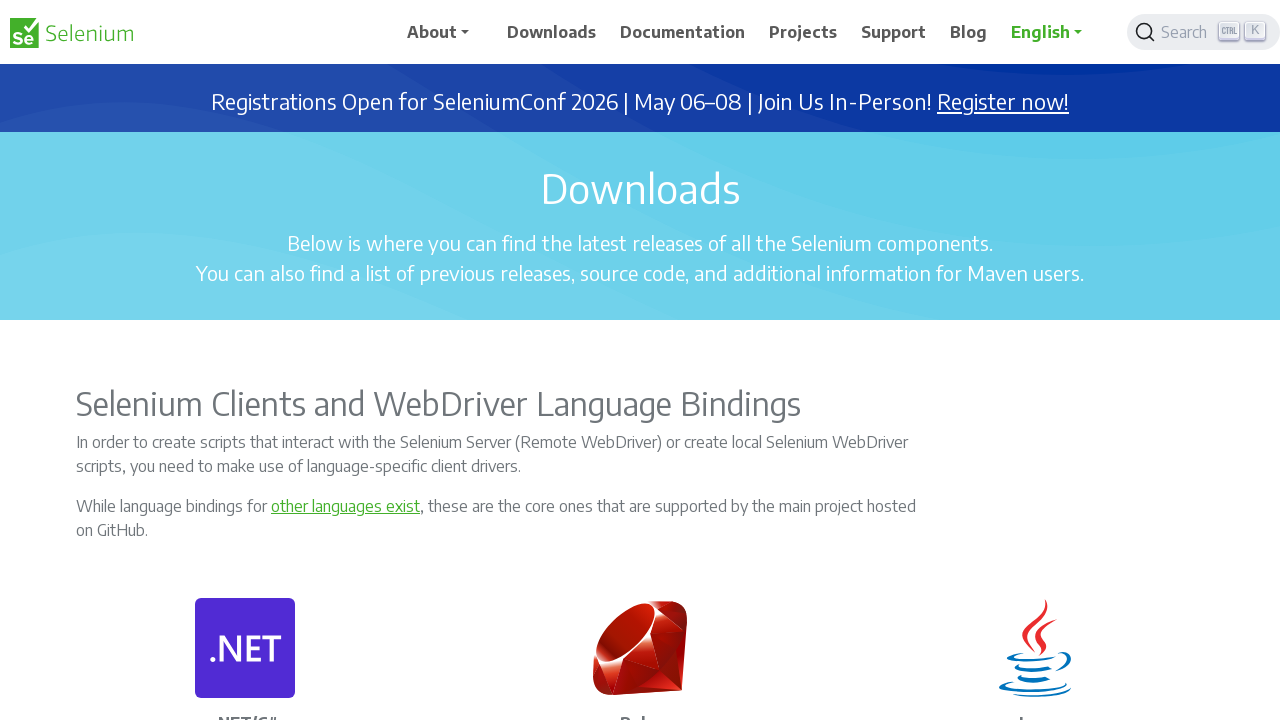

Located JavaScript download link
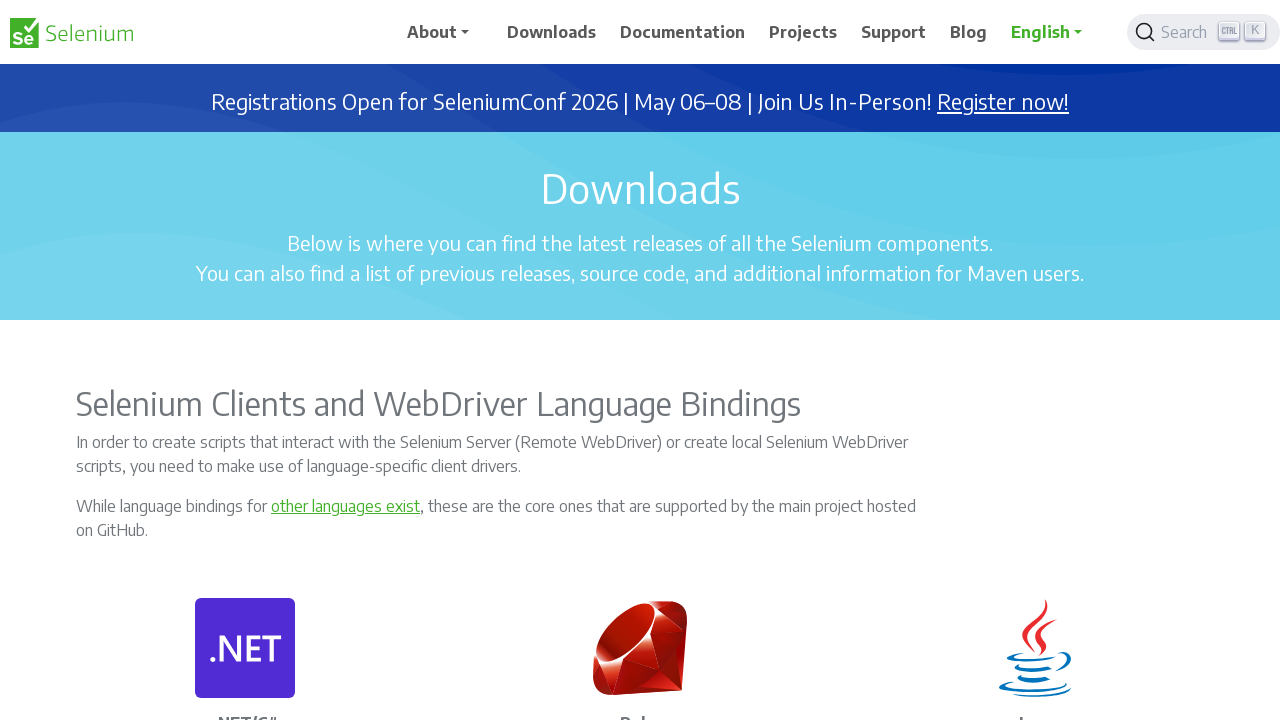

Opened download link in new tab using Ctrl+click at (245, 360) on (//p[@class='card-text m-0 pb-1'])[1] >> nth=0
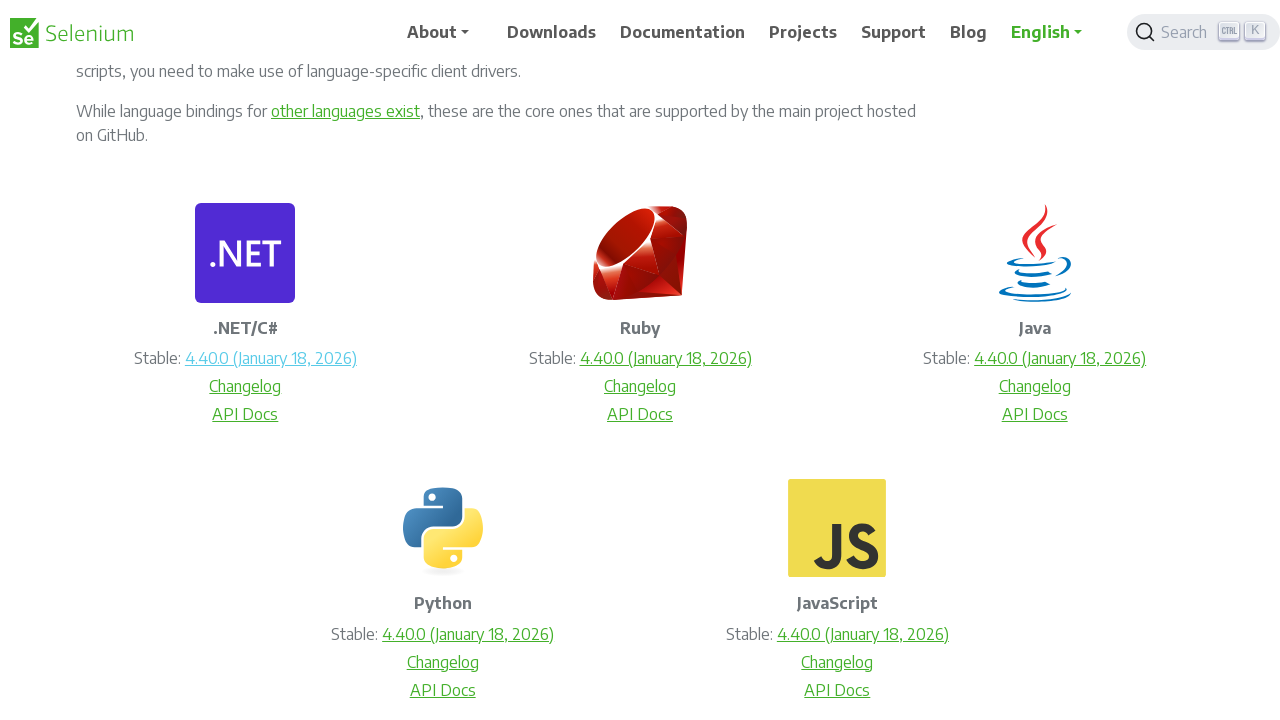

Opened download link in new tab using Ctrl+click at (666, 358) on (//a[@class='card-link'])[4] >> nth=0
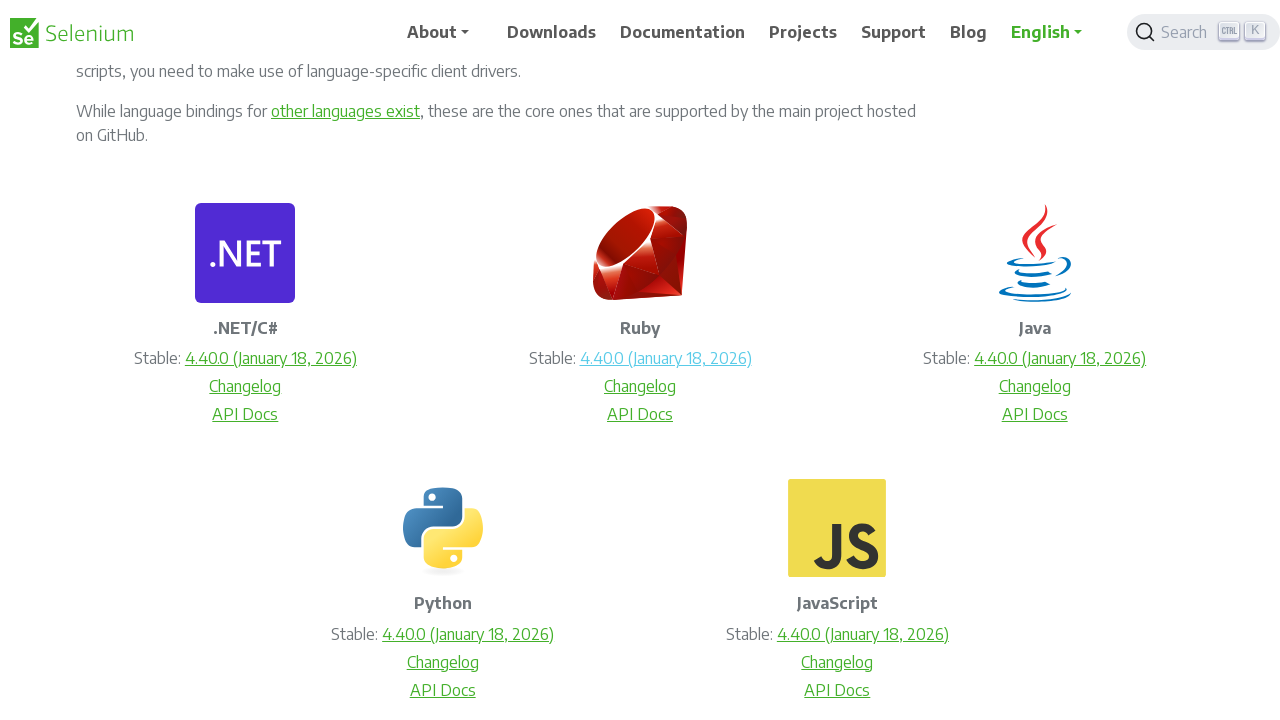

Opened download link in new tab using Ctrl+click at (468, 634) on (//a[@class='card-link'])[10] >> nth=0
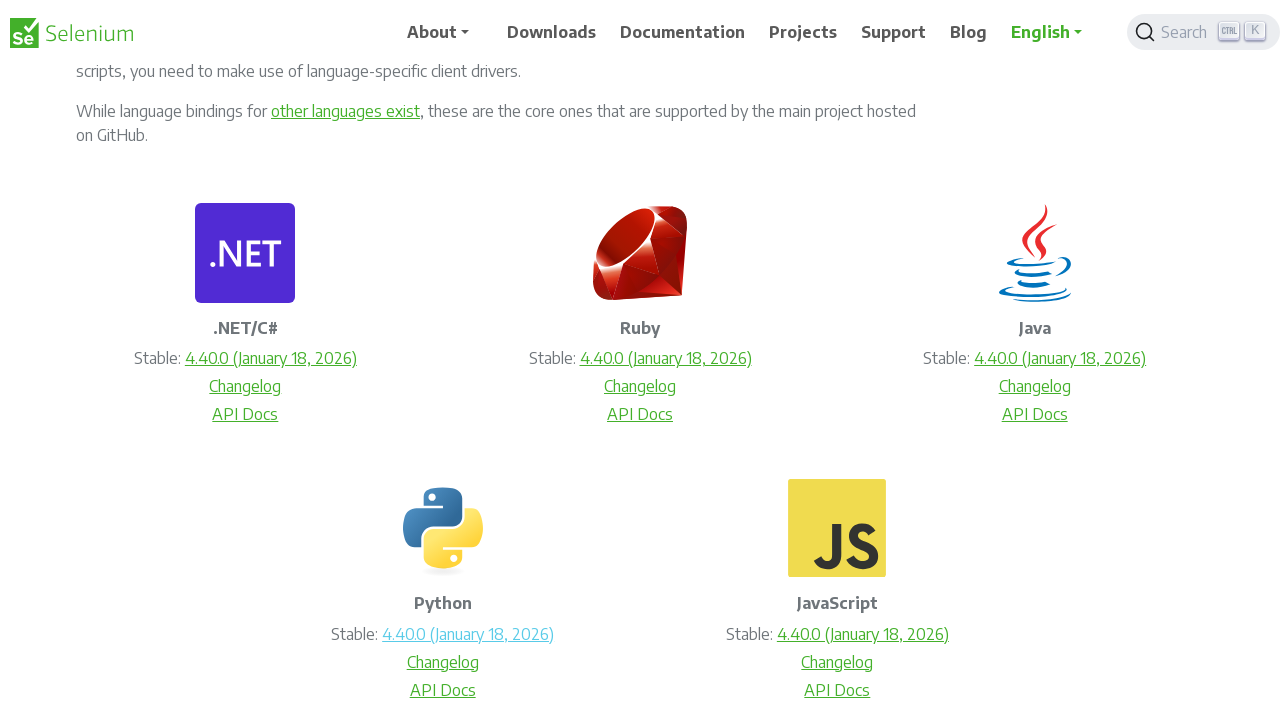

Opened download link in new tab using Ctrl+click at (863, 634) on (//a[@class='card-link'])[13] >> nth=0
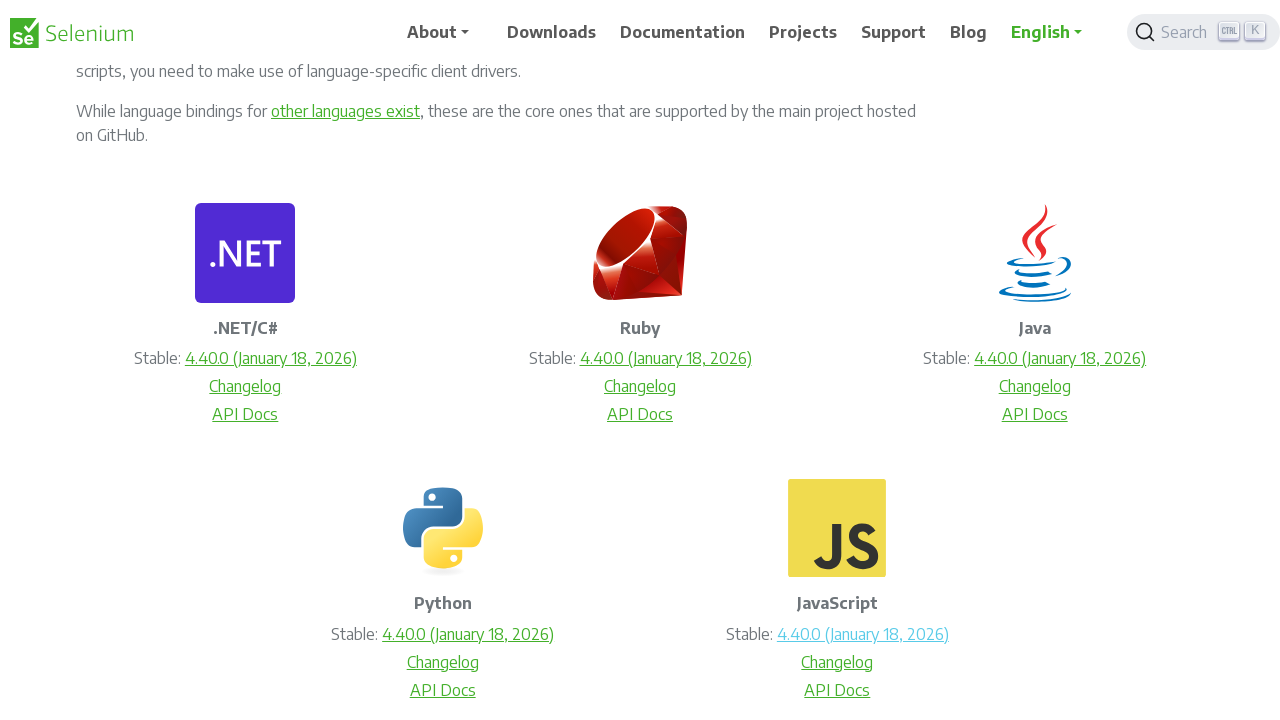

Closed opened tab
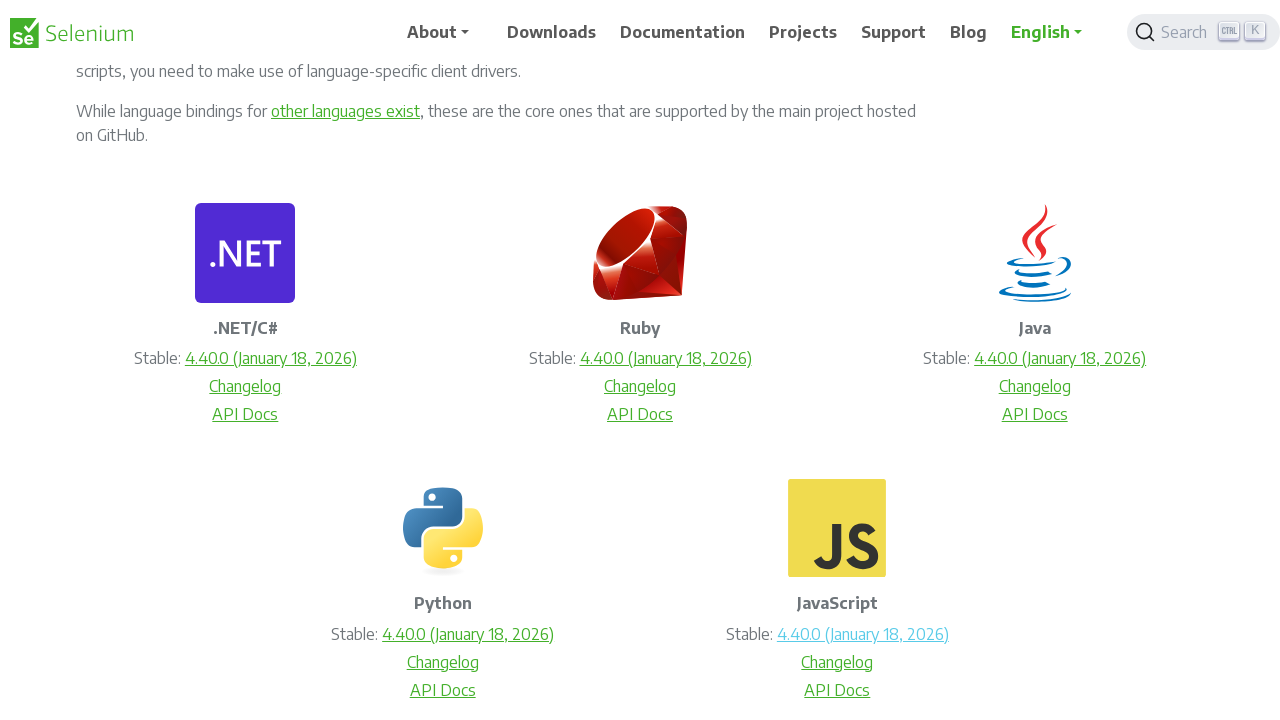

Closed opened tab
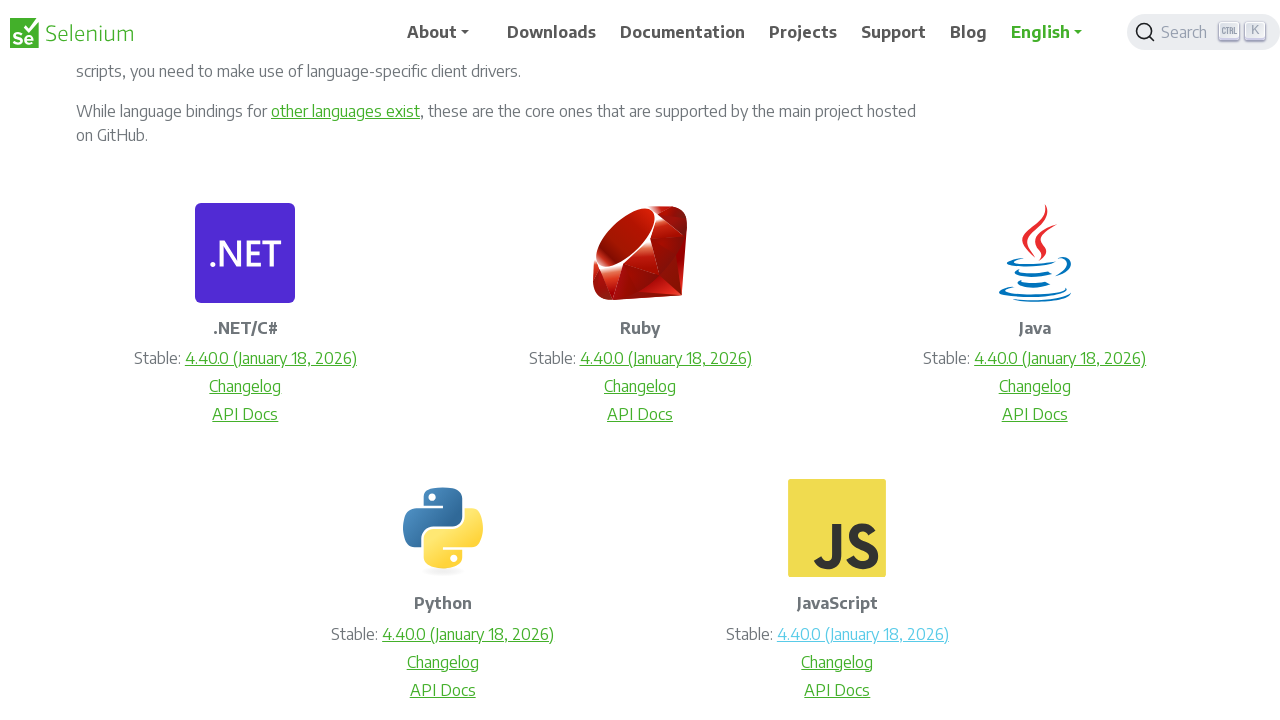

Closed opened tab
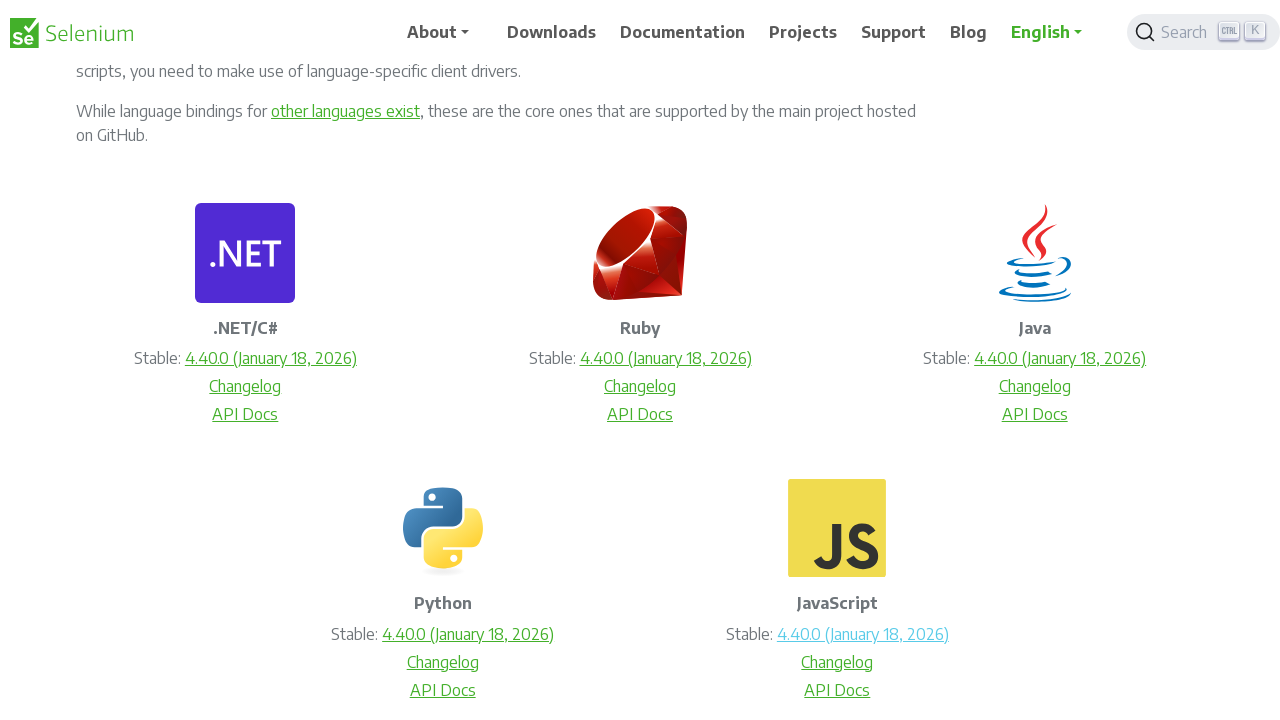

Closed opened tab
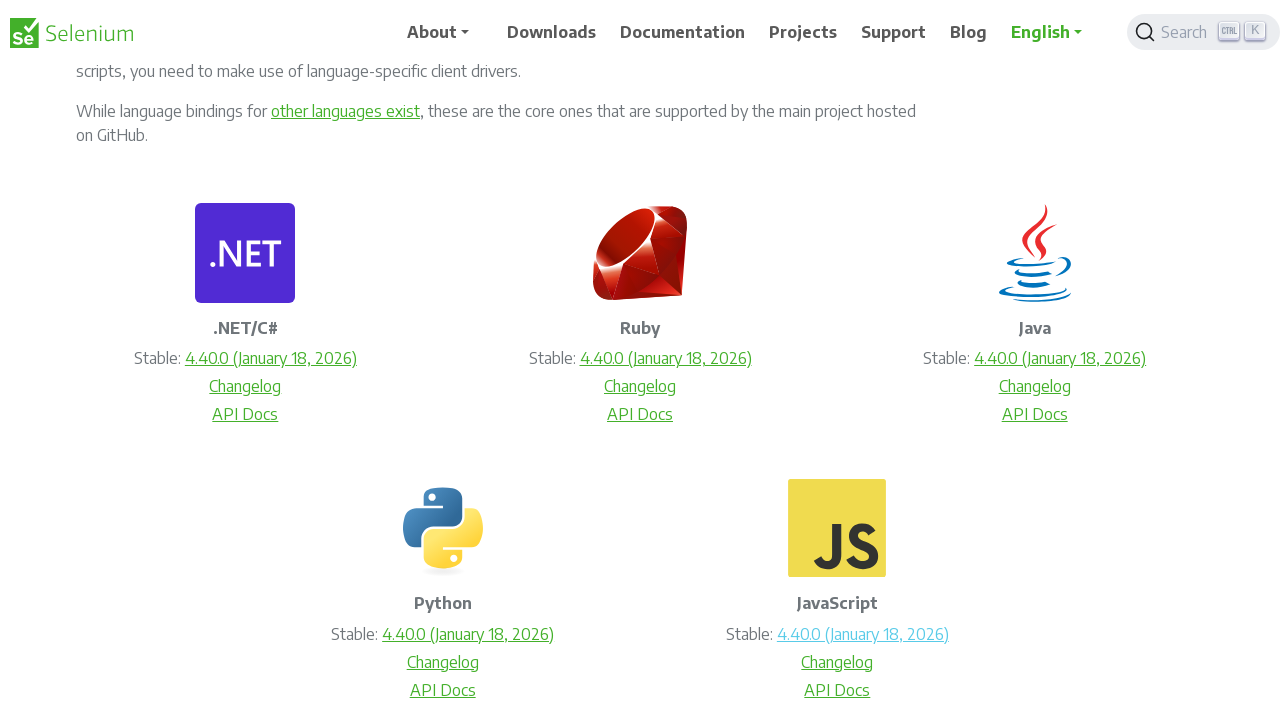

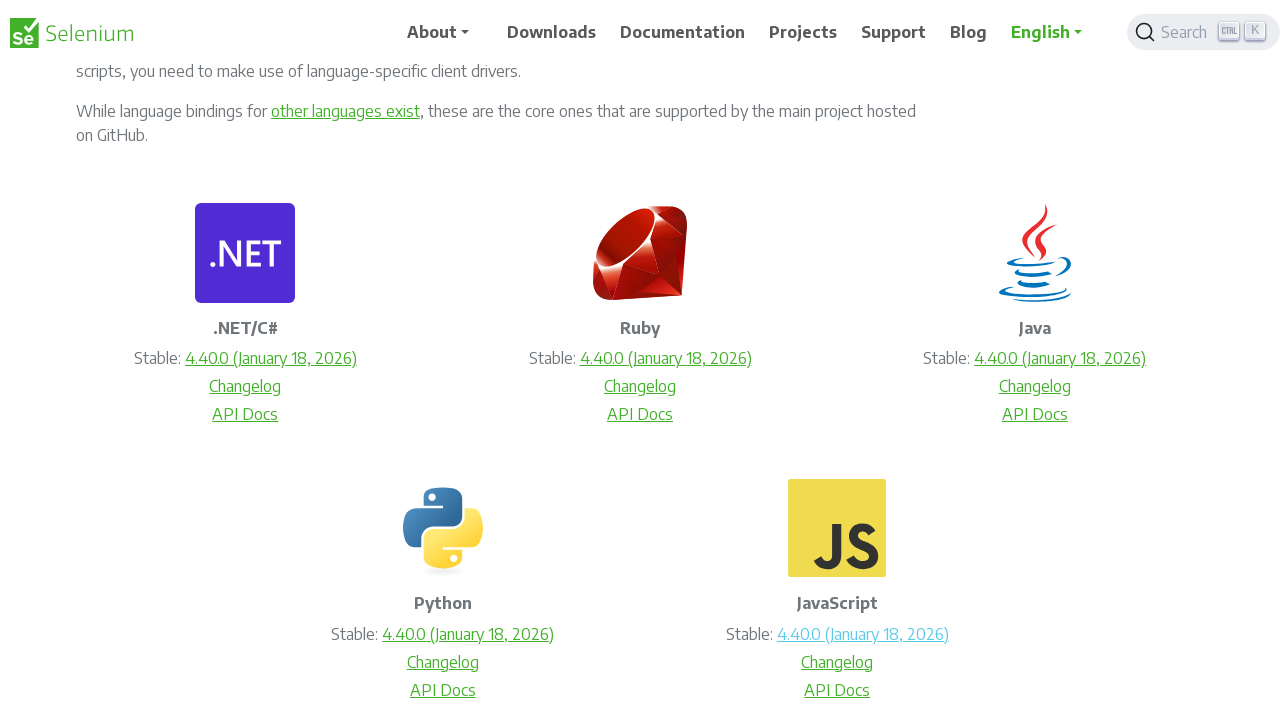